Navigates to Selenium HQ website and performs various scrolling actions on the page

Starting URL: http://www.seleniumhq.com

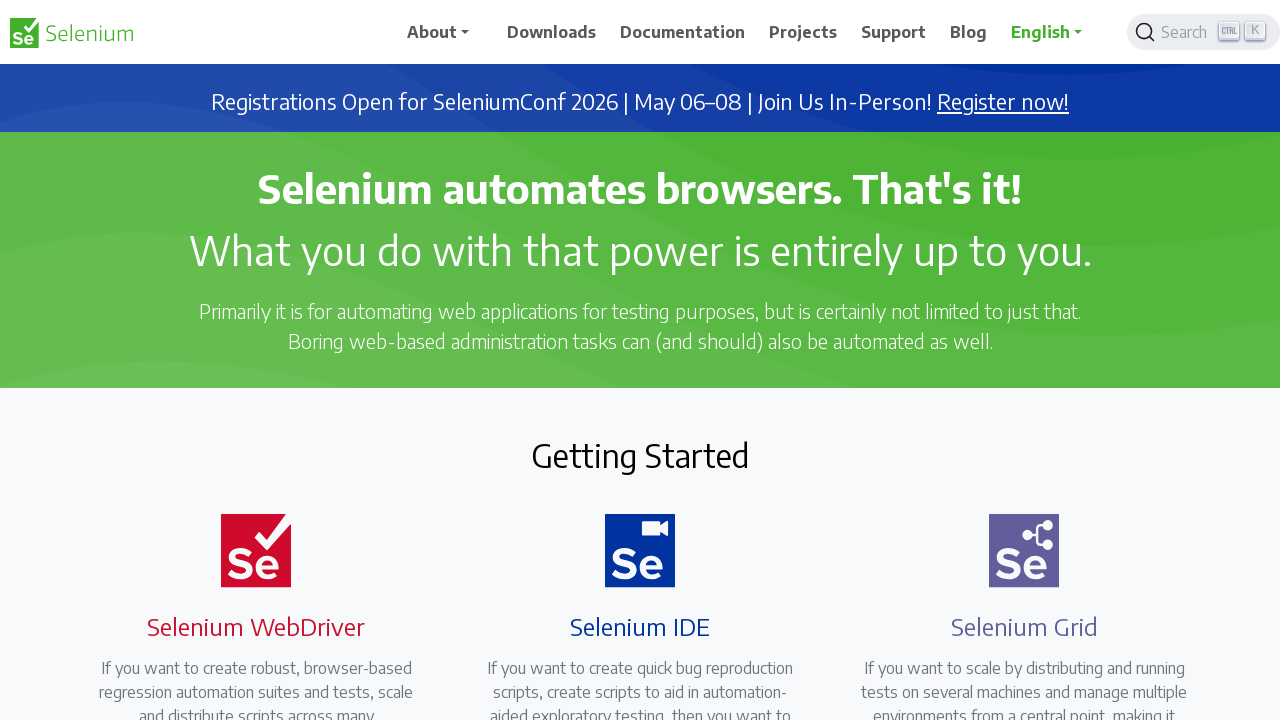

Scrolled to 100px from top to bottom of page
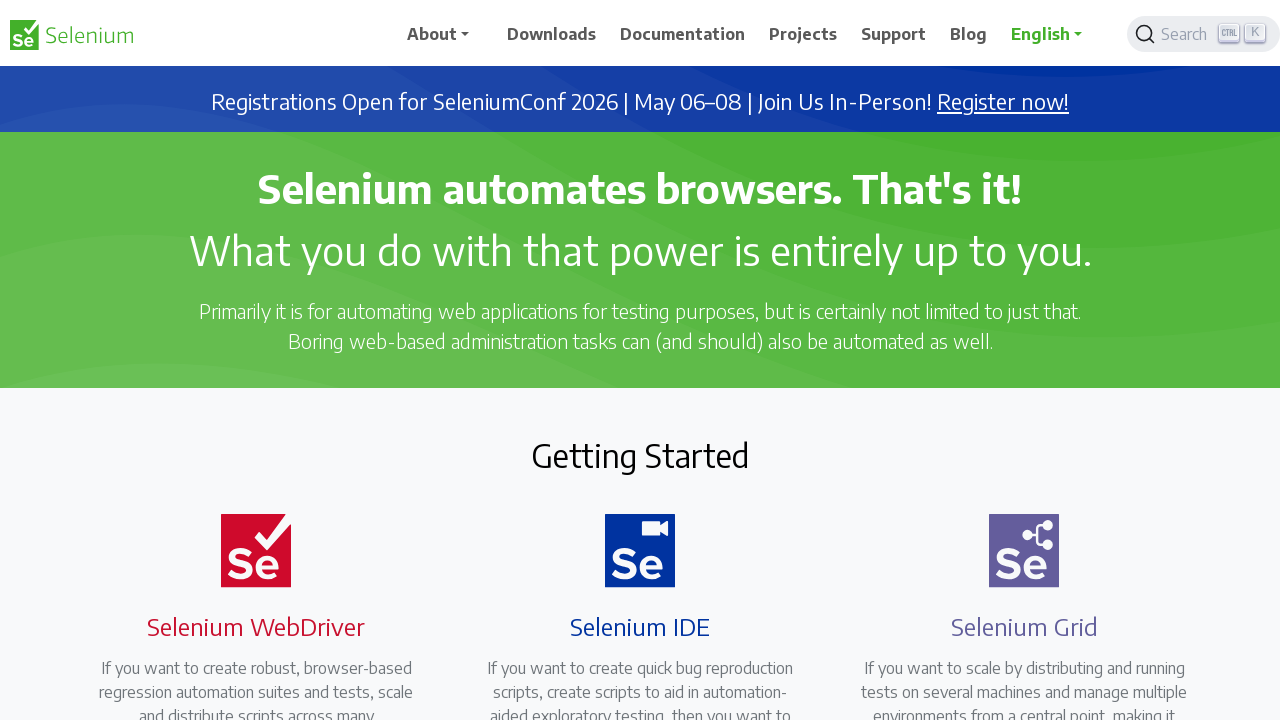

Waited 2 seconds for content to be visible
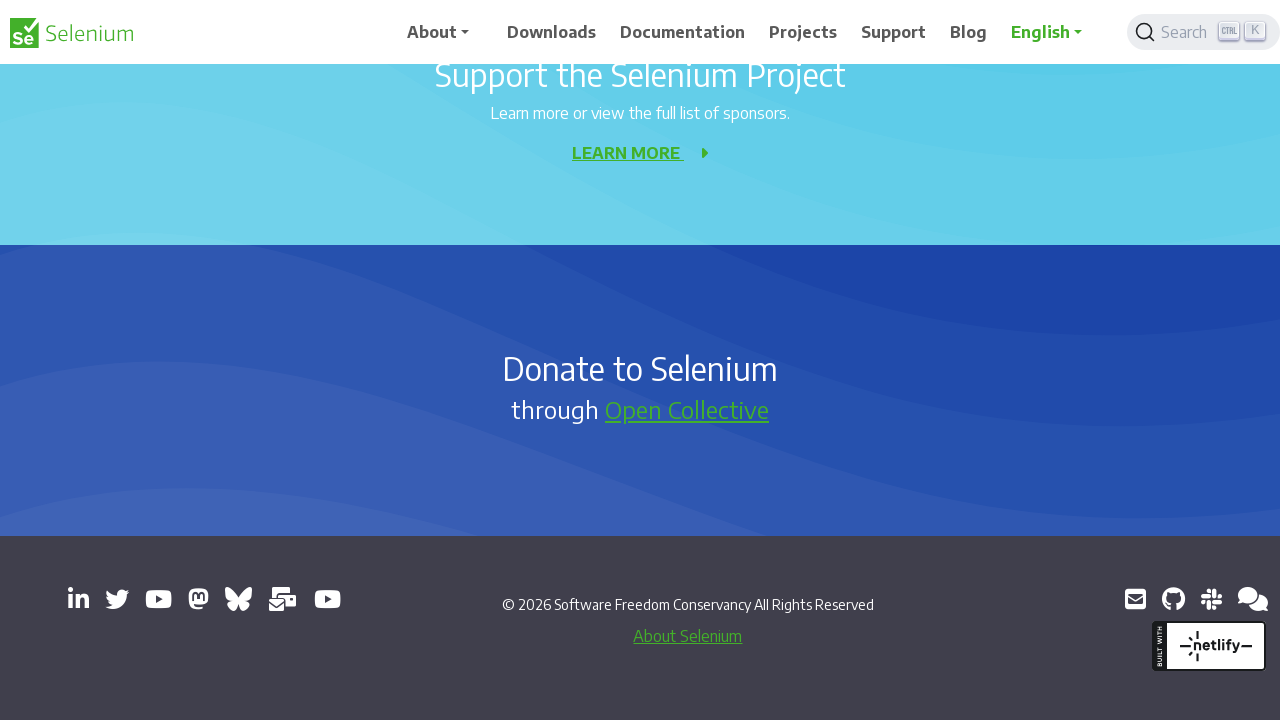

Scrolled element with id 'choice' into view
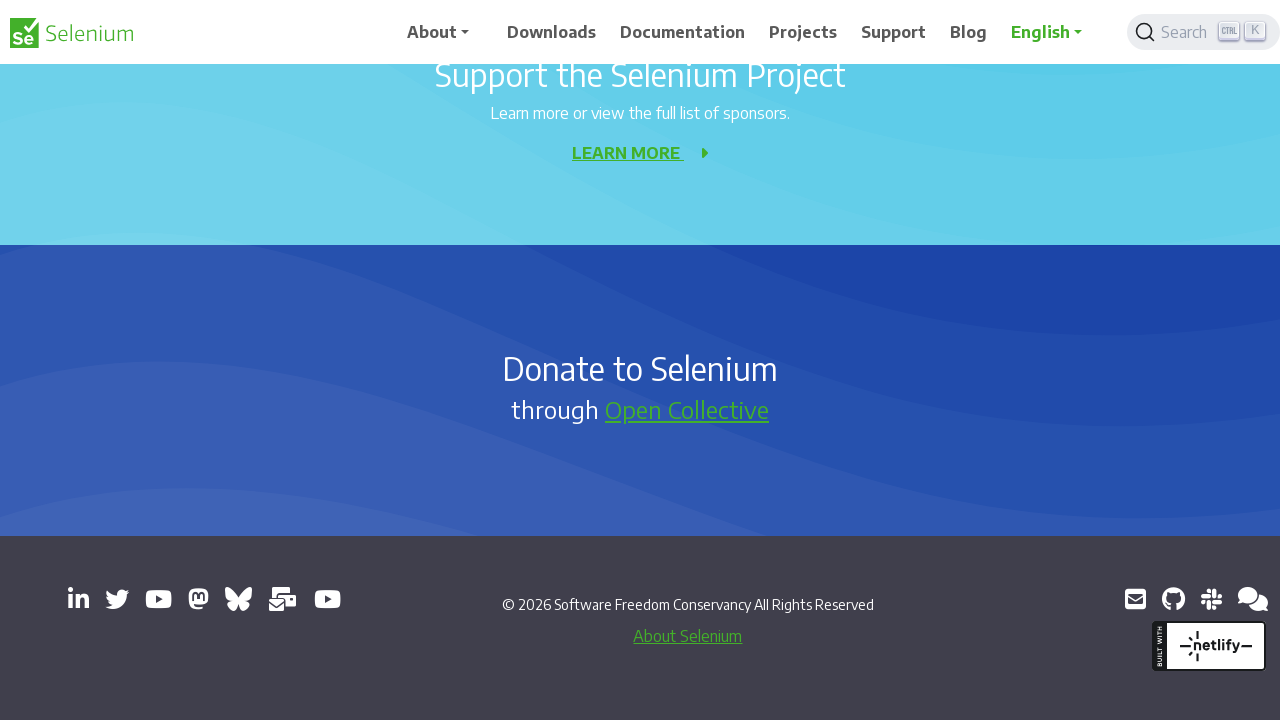

Waited 3 seconds for scroll animation to complete
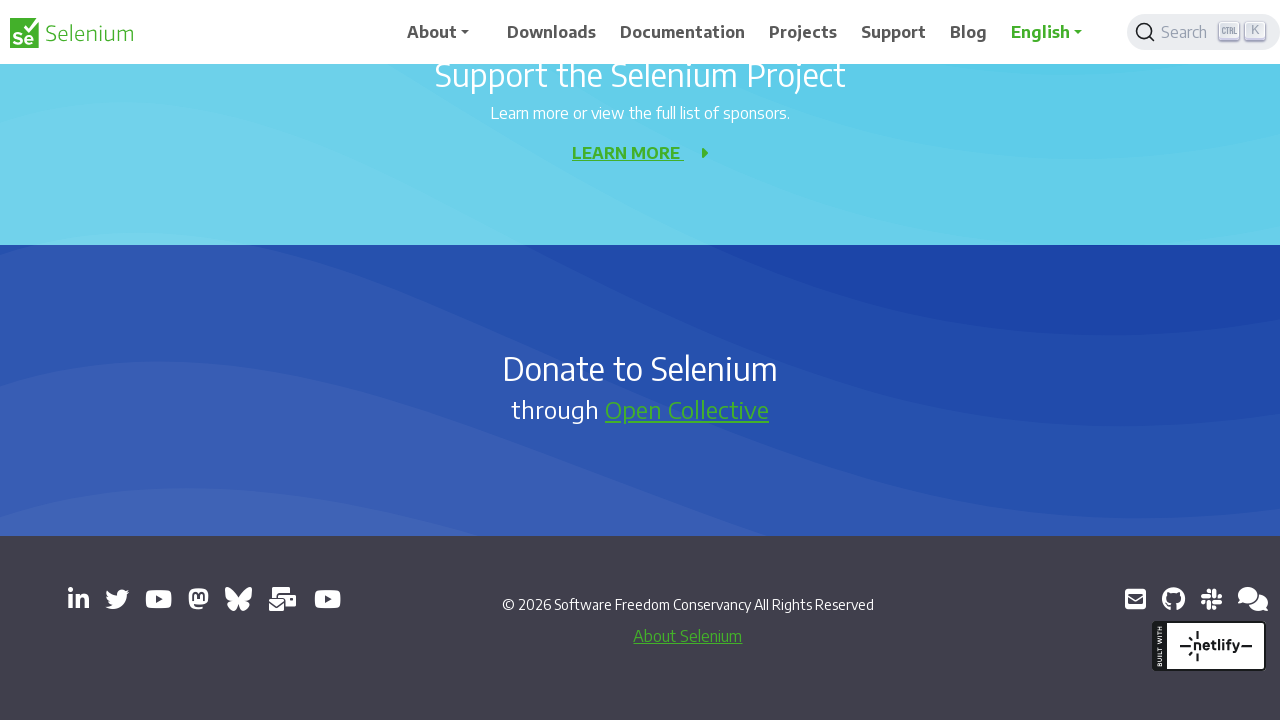

Scrolled down by 400 pixels from current position
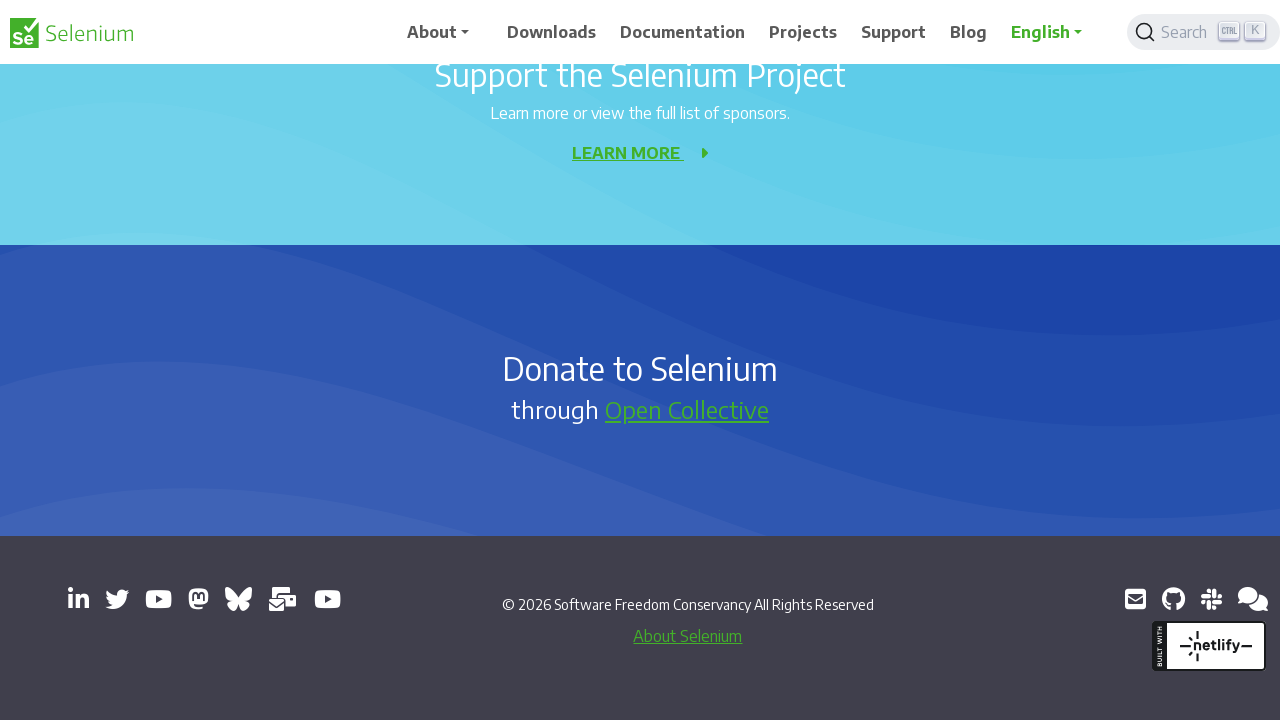

Waited 3 seconds for final scroll to complete
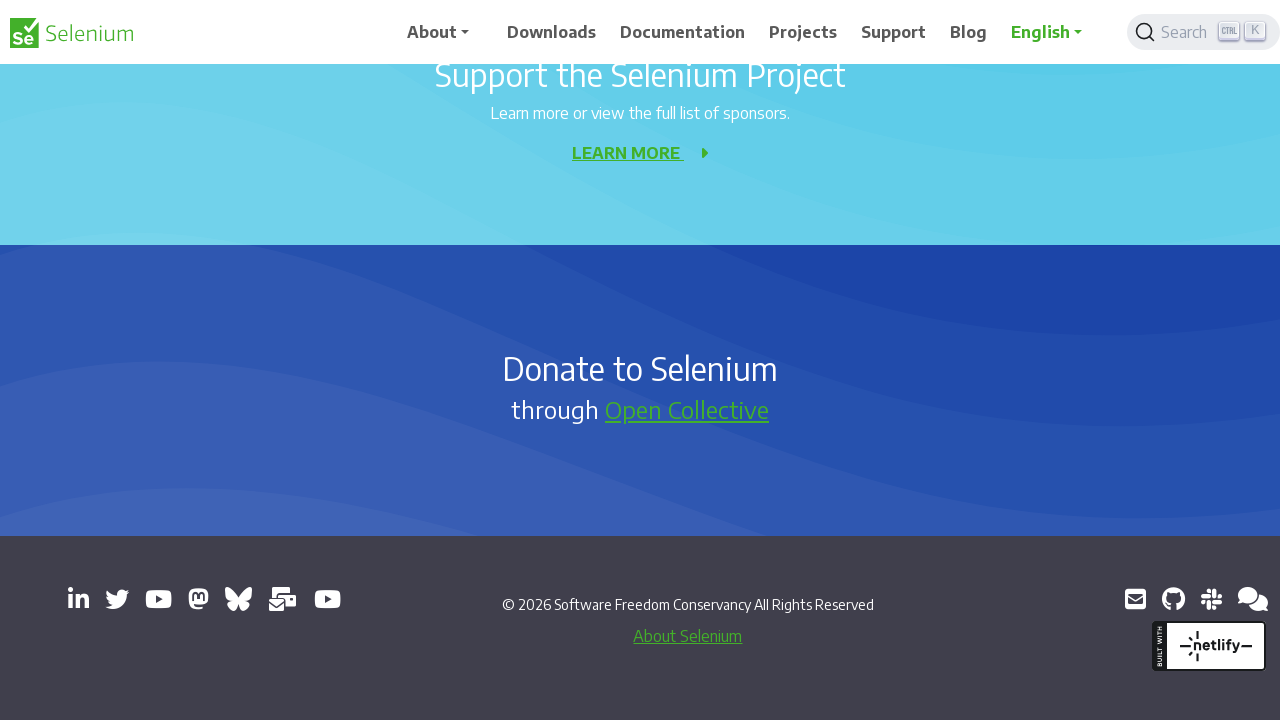

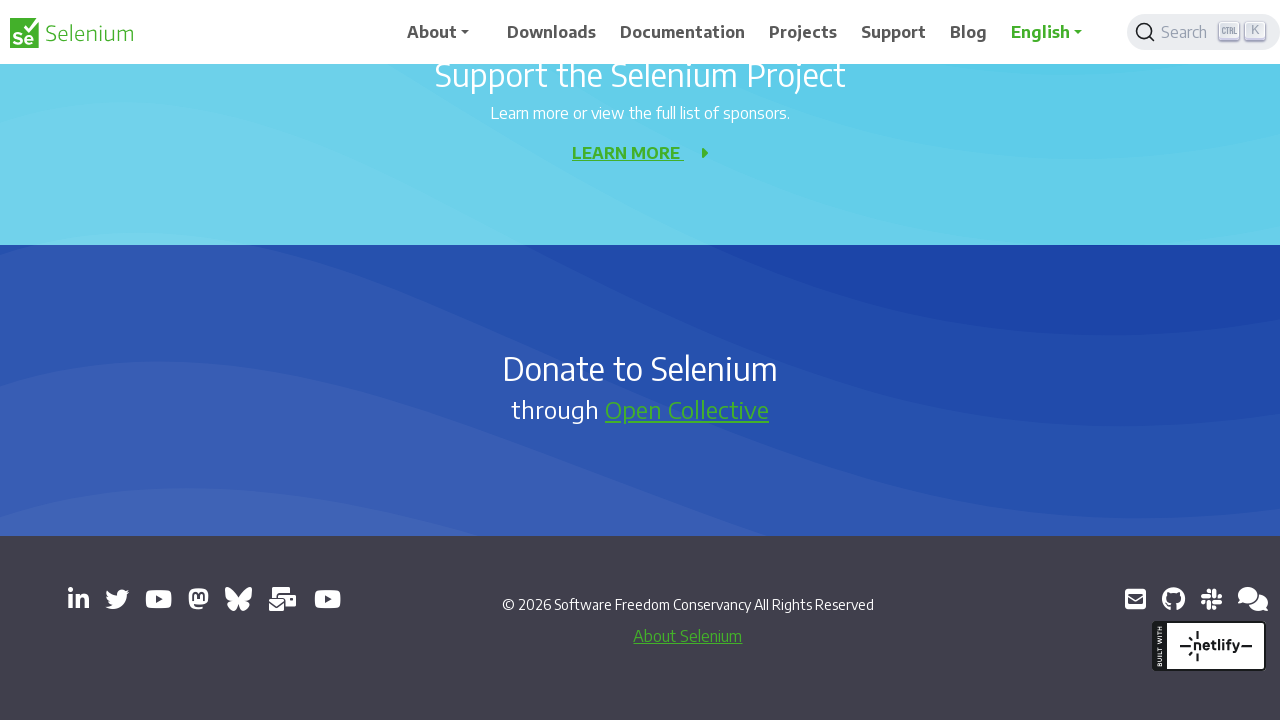